Tests multiple window handling by opening a new window via button click and switching between parent and child windows

Starting URL: https://rahulshettyacademy.com/AutomationPractice/

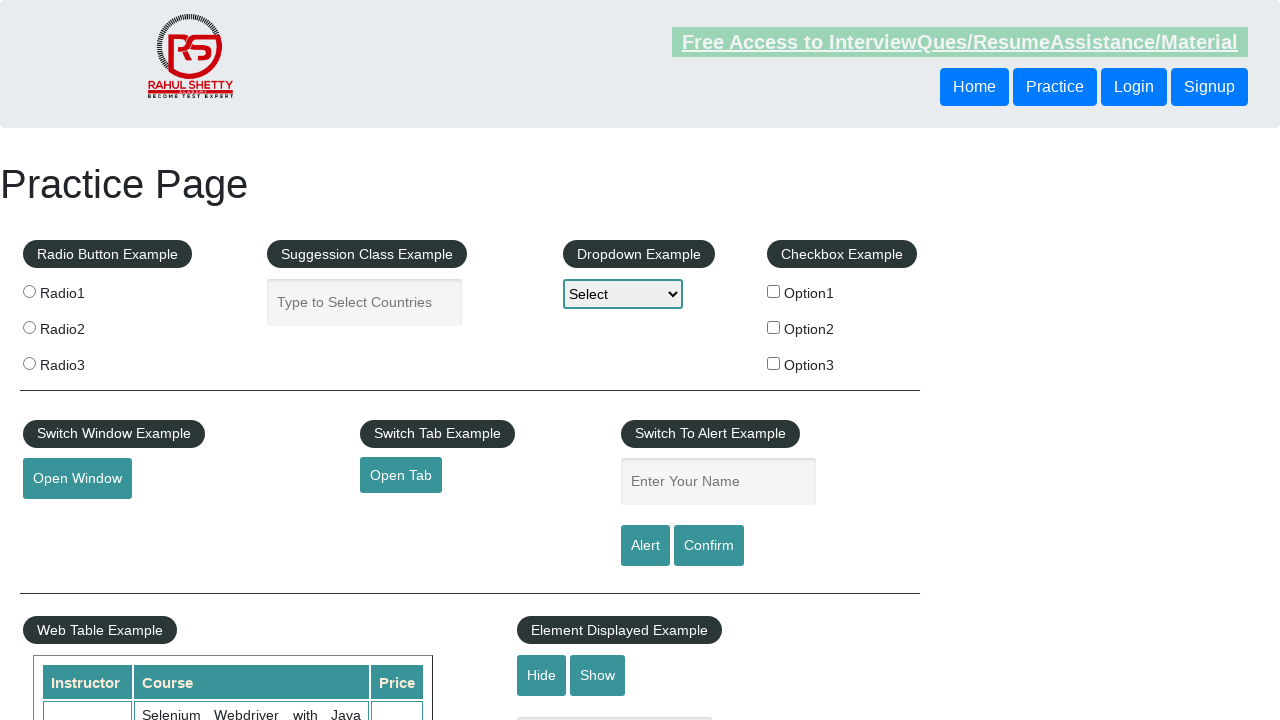

Clicked button to open new window at (77, 479) on button#openwindow
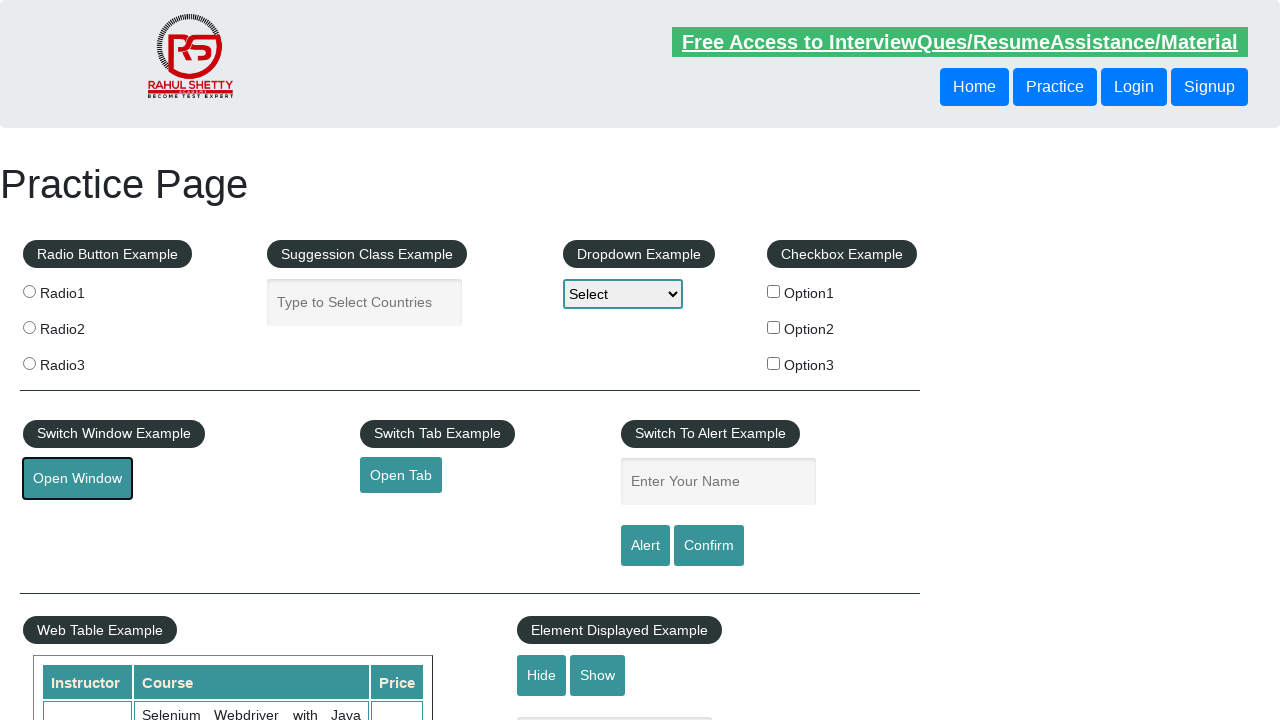

New window/page opened and captured
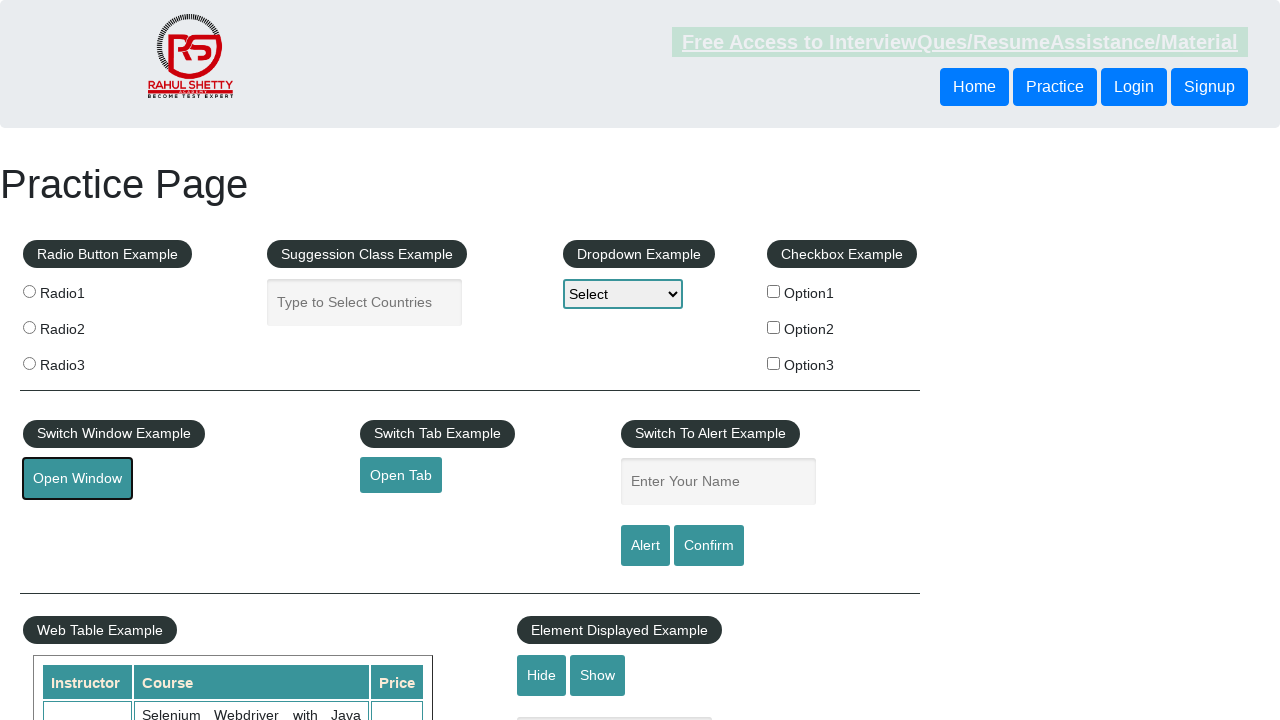

Retrieved title of new window: QAClick Academy - A Testing Academy to Learn, Earn and Shine
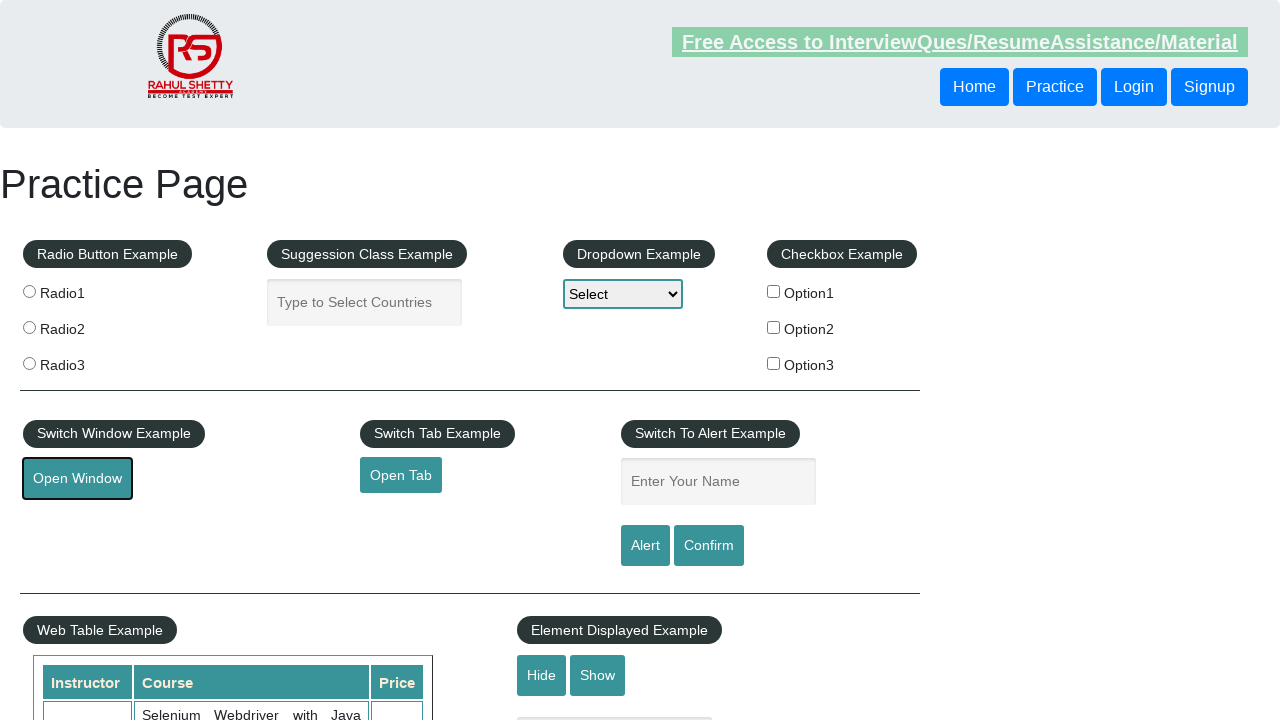

Retrieved title of original window: Practice Page
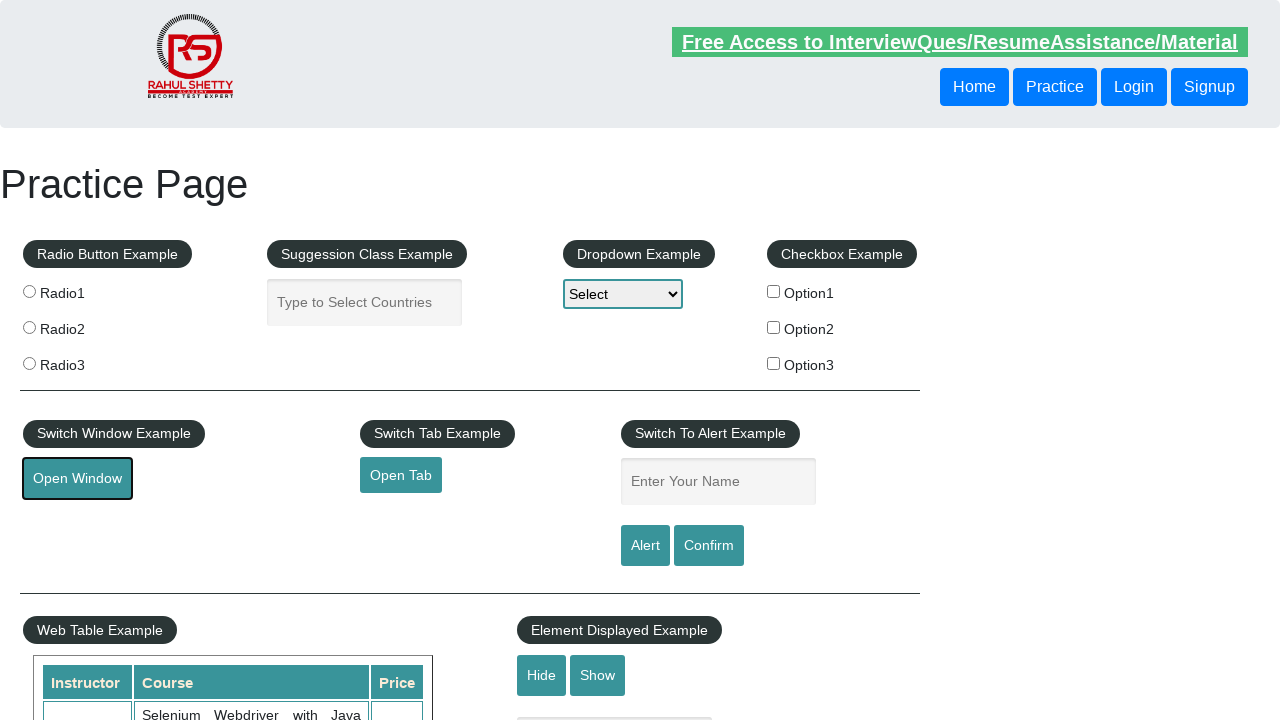

Switched focus back to original page
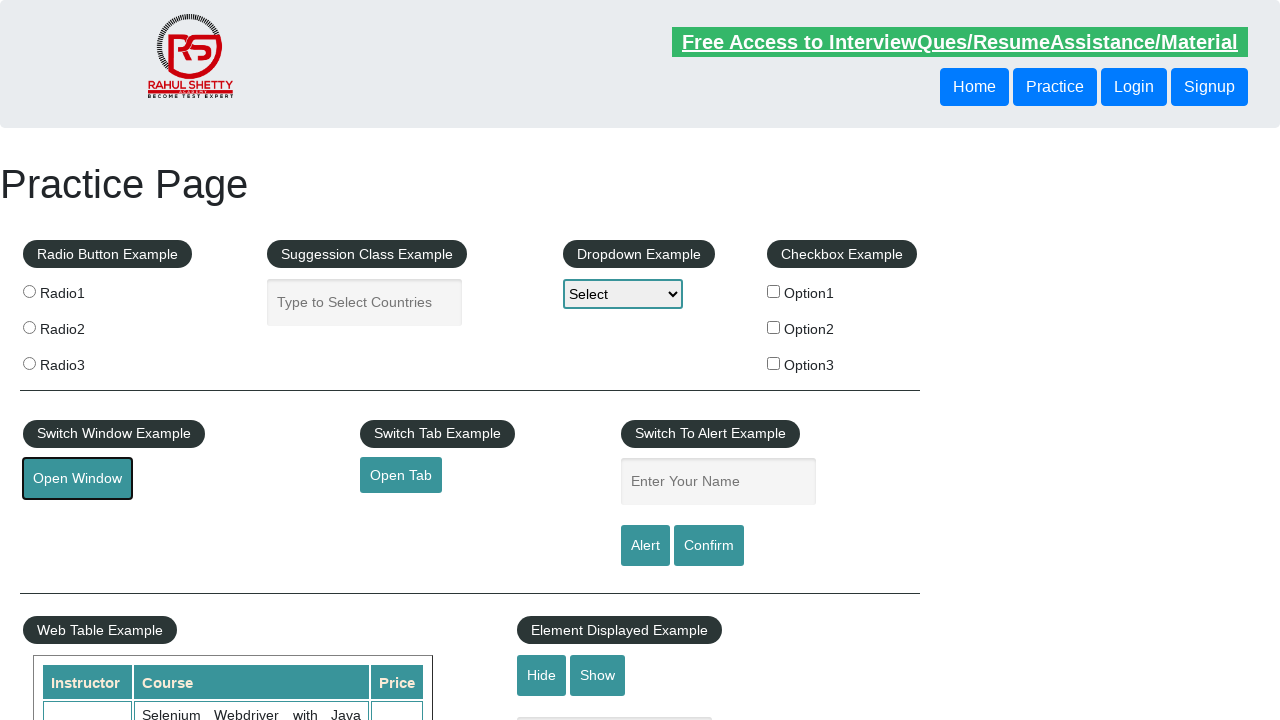

Closed the new window/page
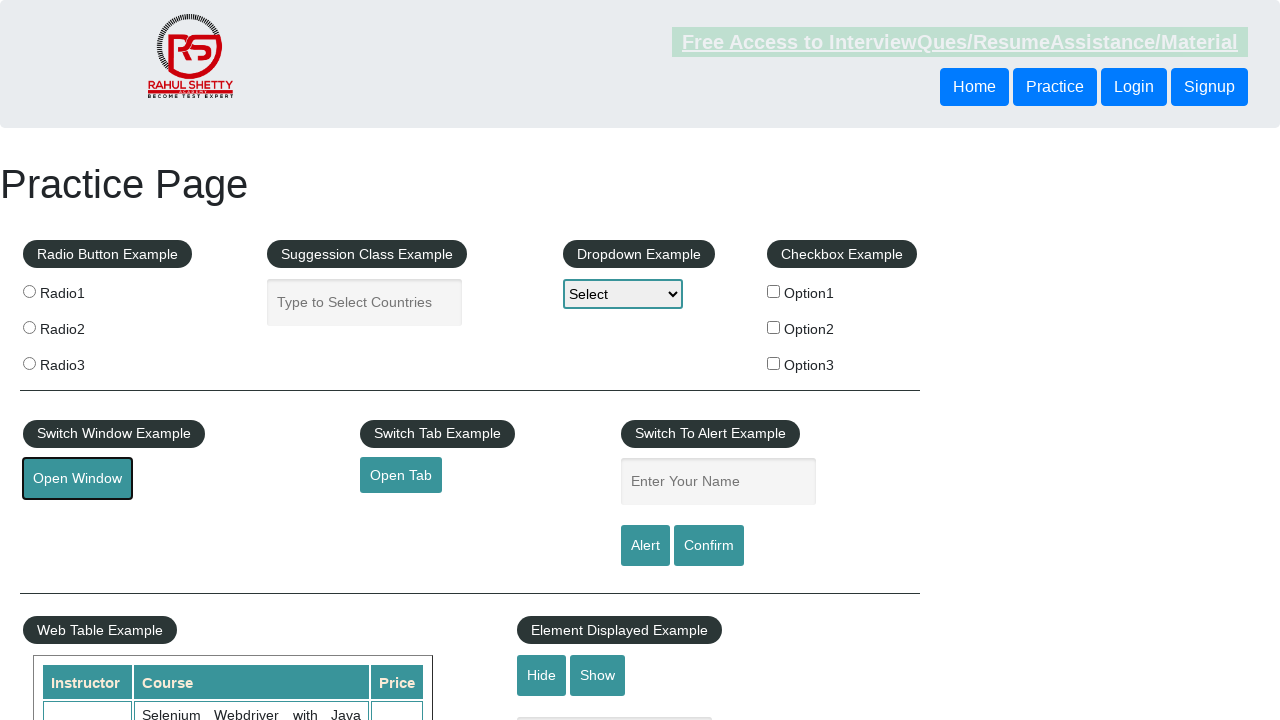

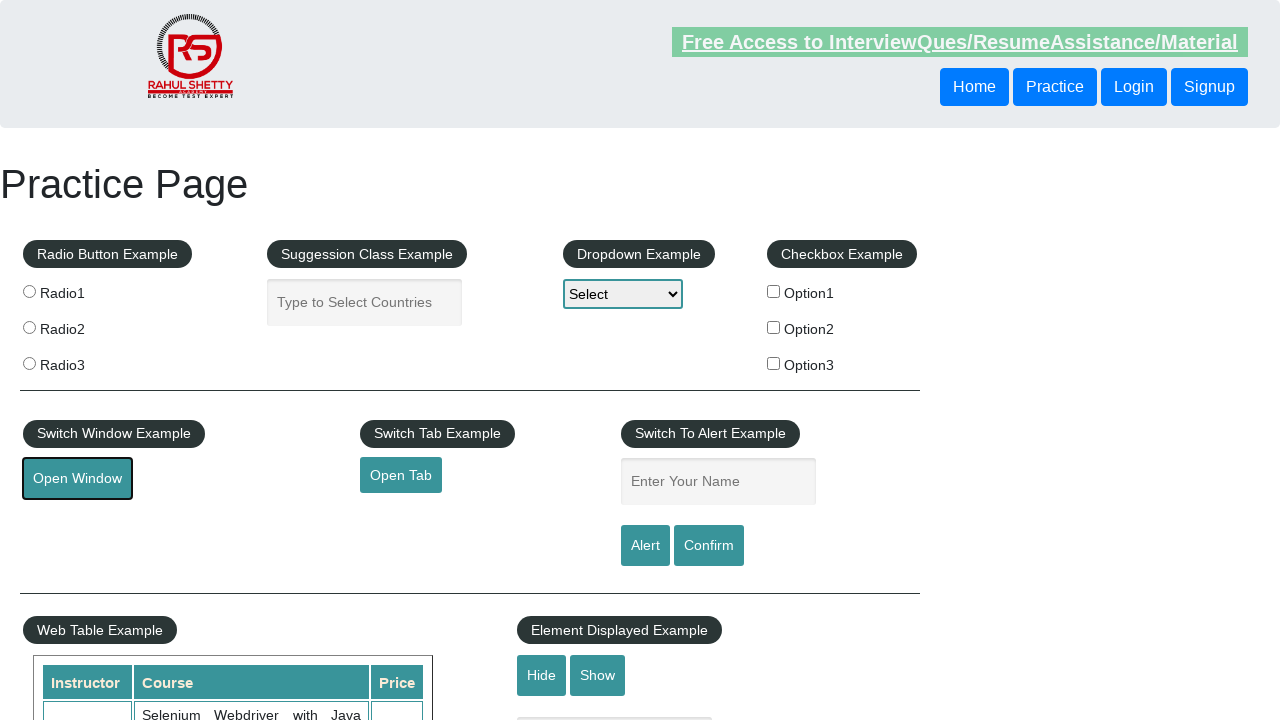